Tests the passenger selection dropdown functionality by clicking on the passenger info section and incrementing the adult passenger count 4 times

Starting URL: https://rahulshettyacademy.com/dropdownsPractise/

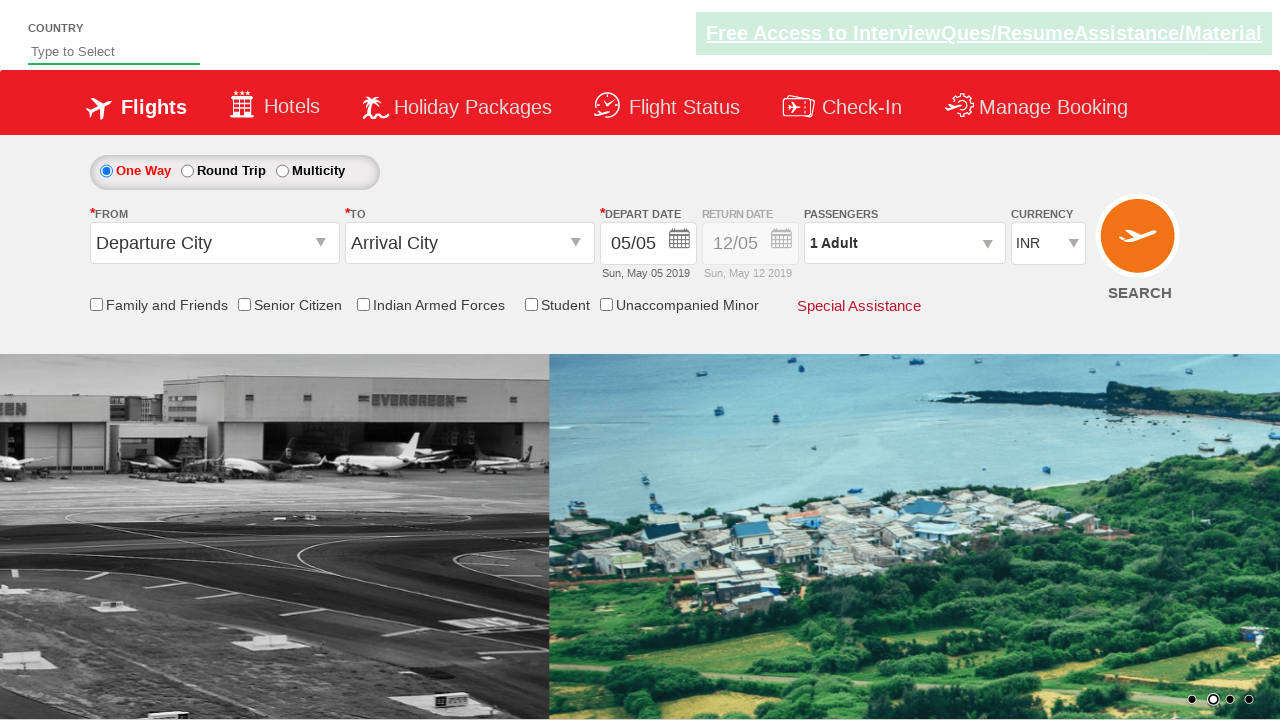

Clicked on passenger info section to open dropdown at (904, 243) on div#divpaxinfo
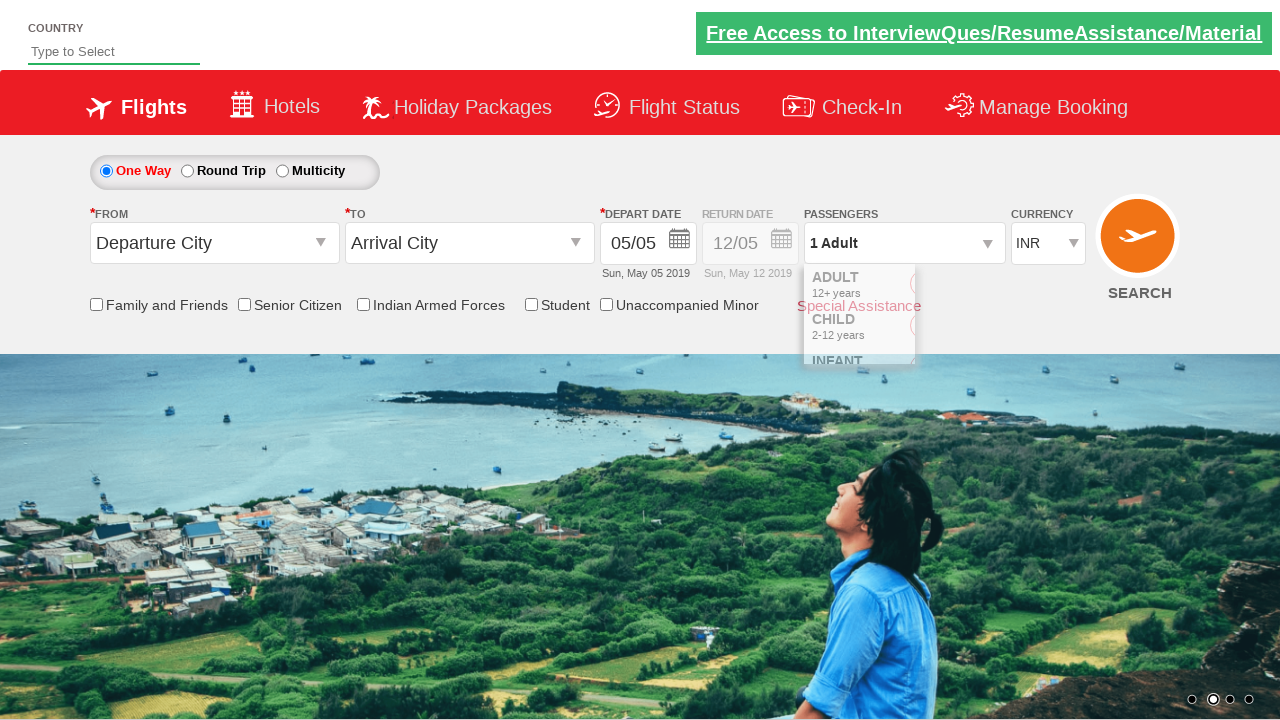

Clicked adult passenger increment button at (982, 288) on span#hrefIncAdt
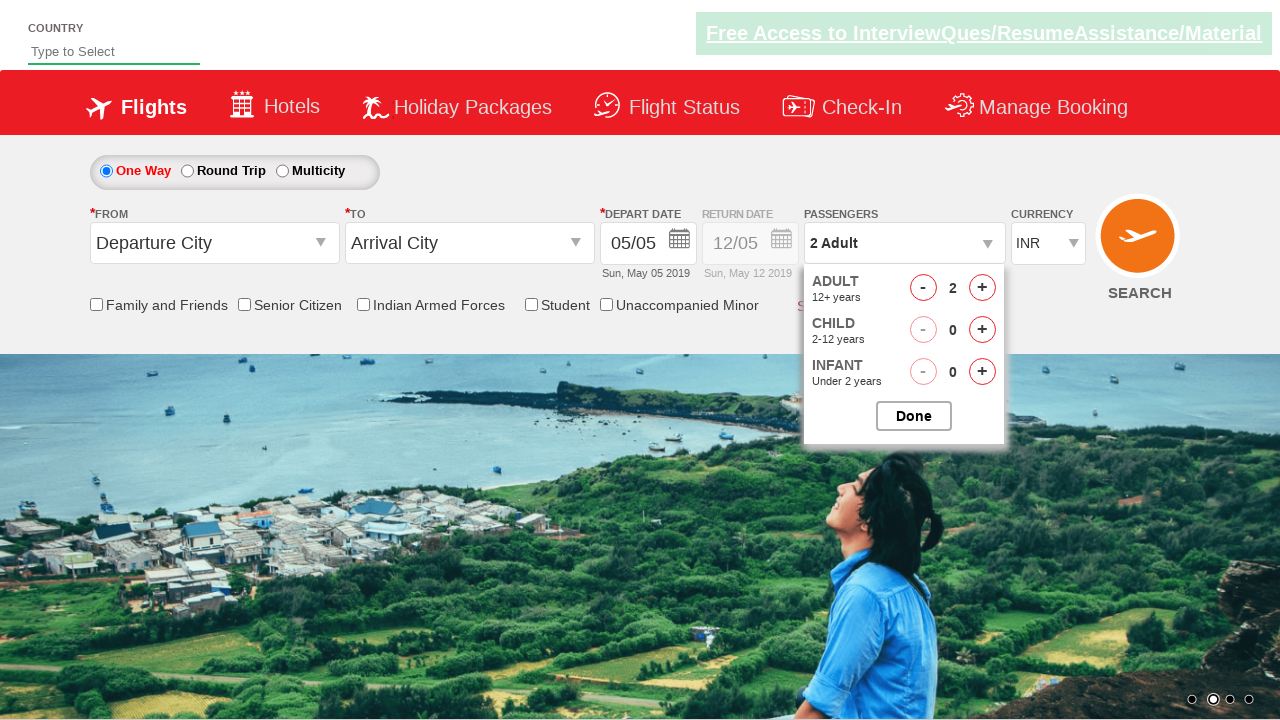

Clicked adult passenger increment button at (982, 288) on span#hrefIncAdt
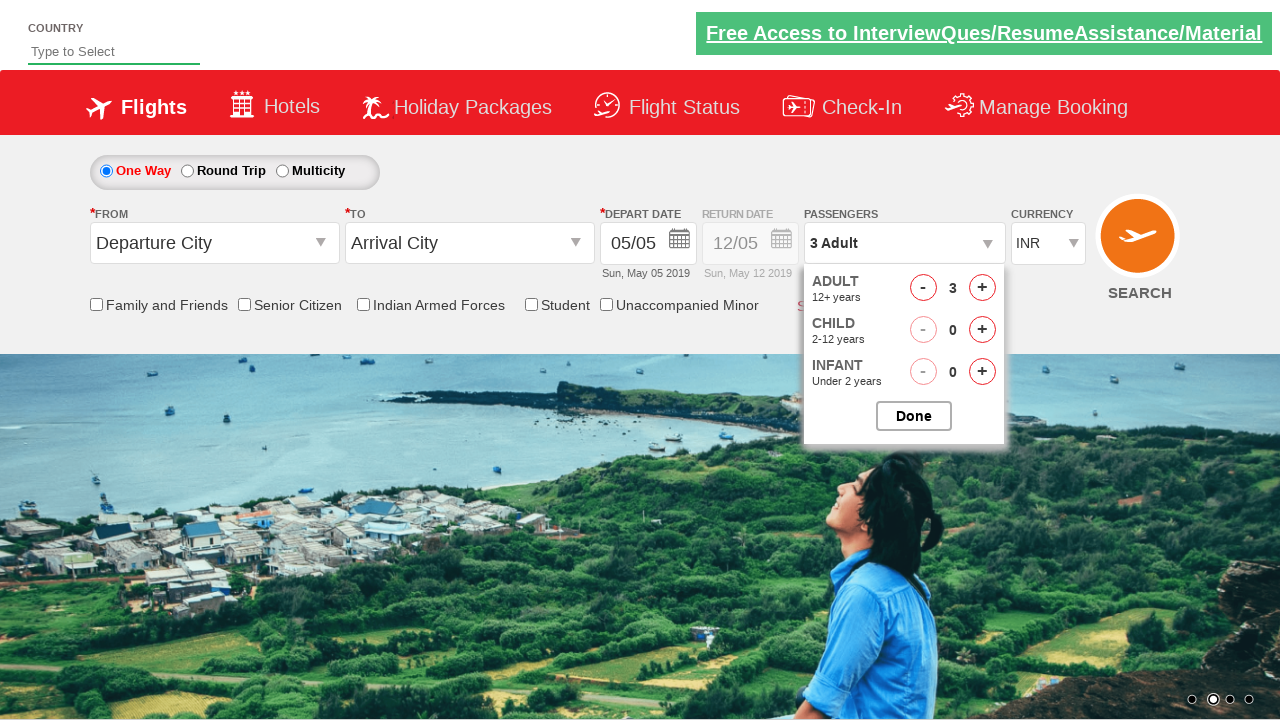

Clicked adult passenger increment button at (982, 288) on span#hrefIncAdt
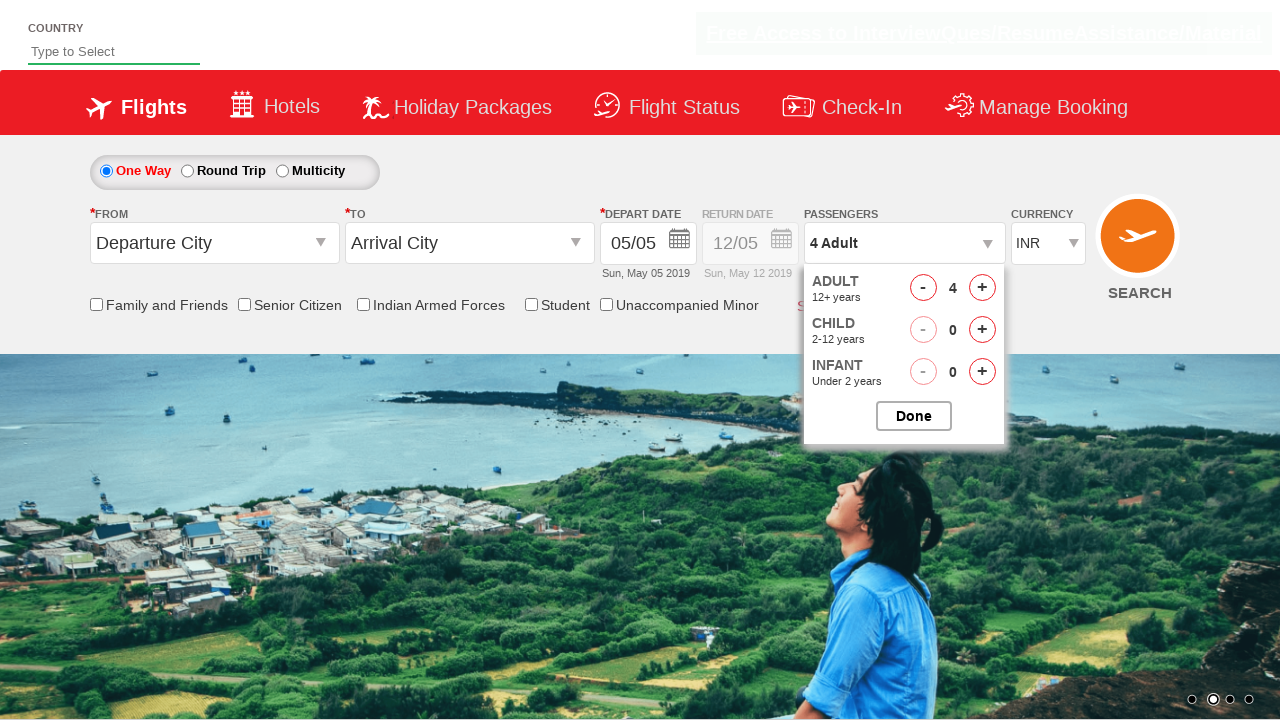

Clicked adult passenger increment button at (982, 288) on span#hrefIncAdt
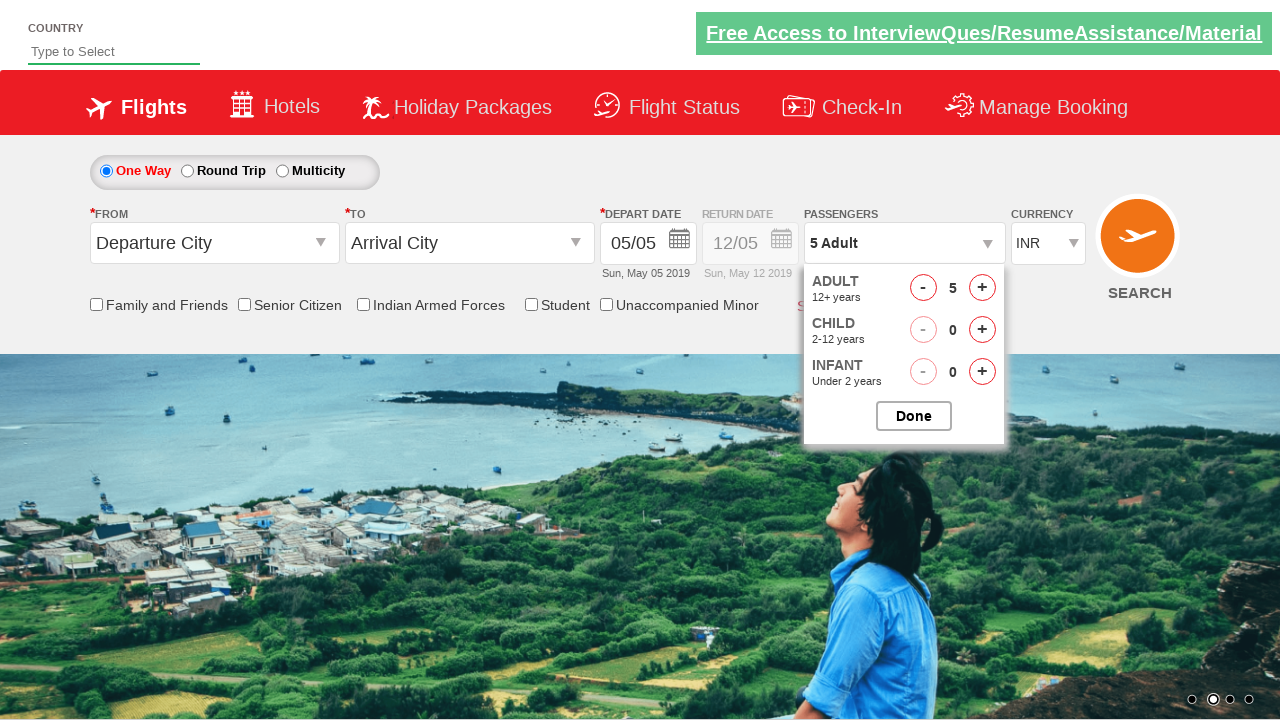

Waited for UI to update after passenger count changes
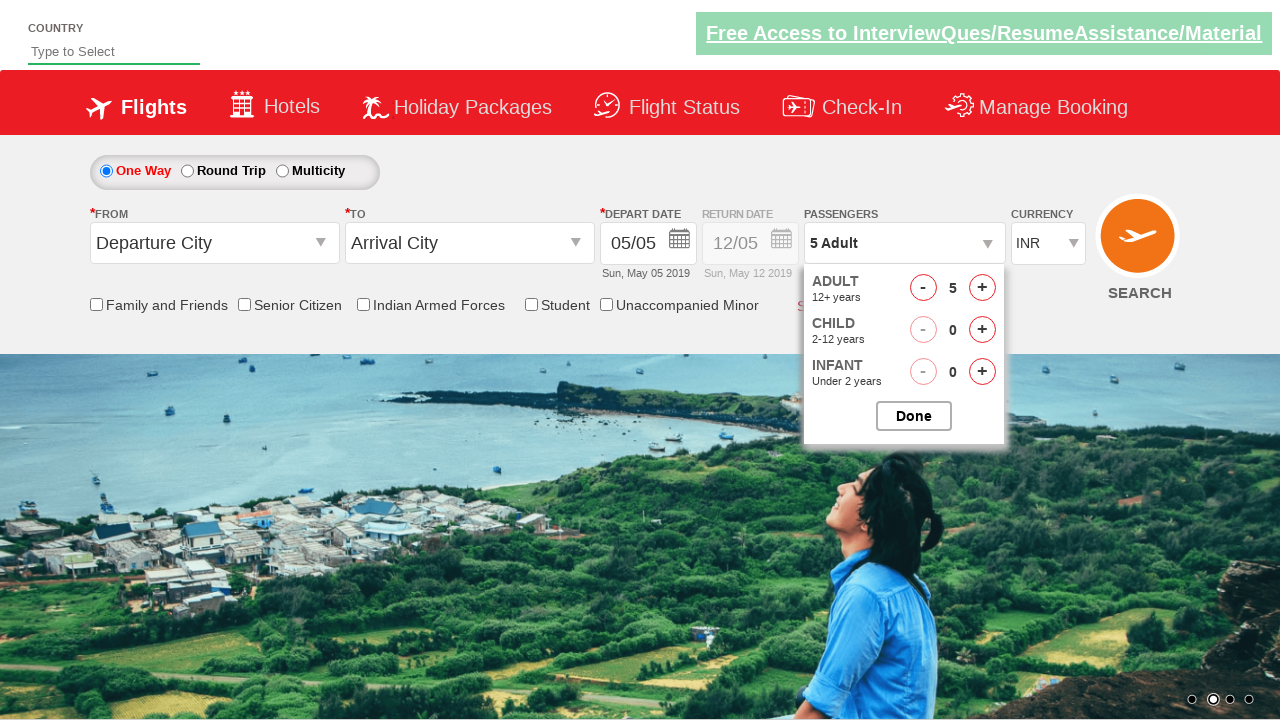

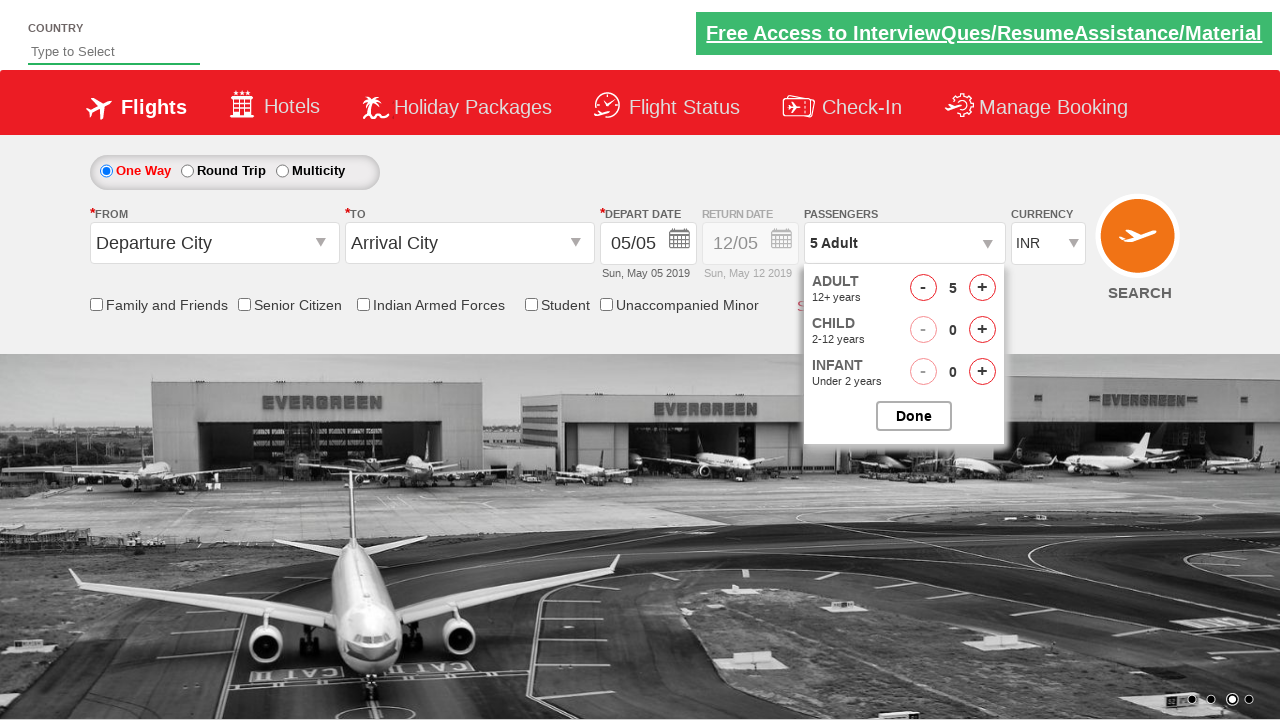